Tests form input and verifies the value was entered correctly by checking the input's value attribute

Starting URL: https://mdn.github.io/learning-area/tools-testing/cross-browser-testing/accessibility/native-keyboard-accessibility.html

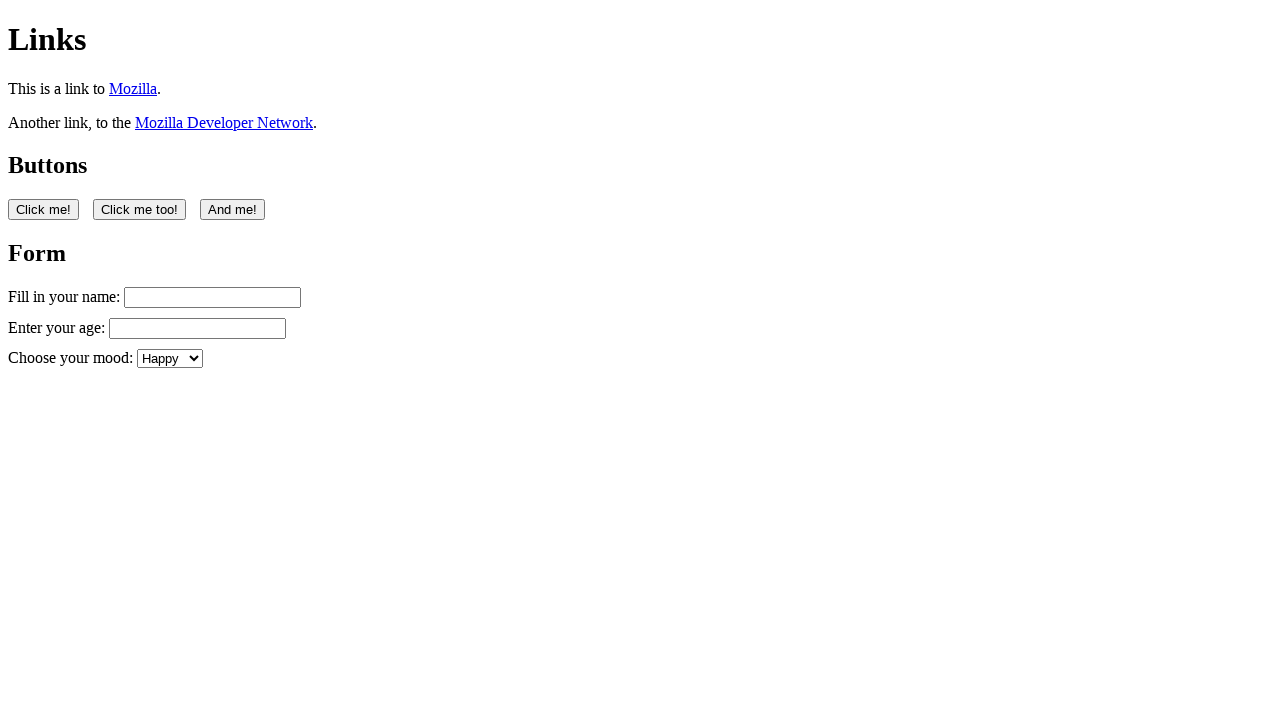

Navigated to form validation test page
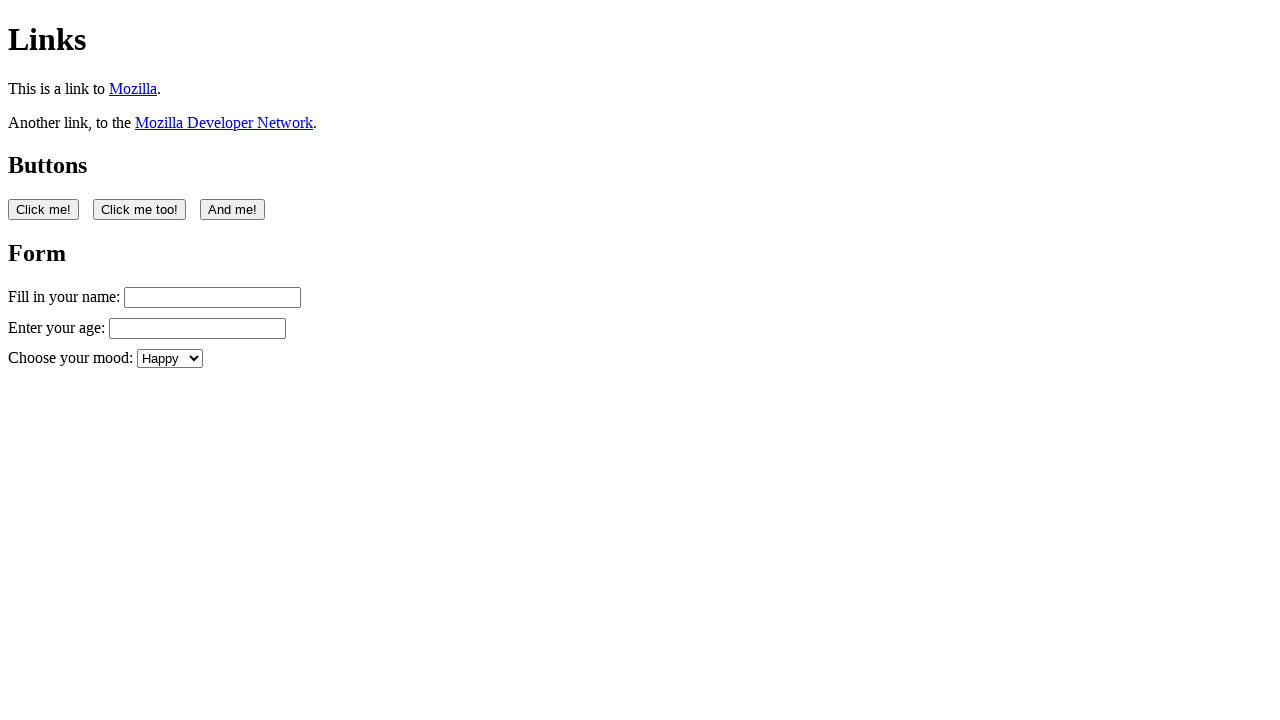

Filled name input field with 'Bob Smith' on #name
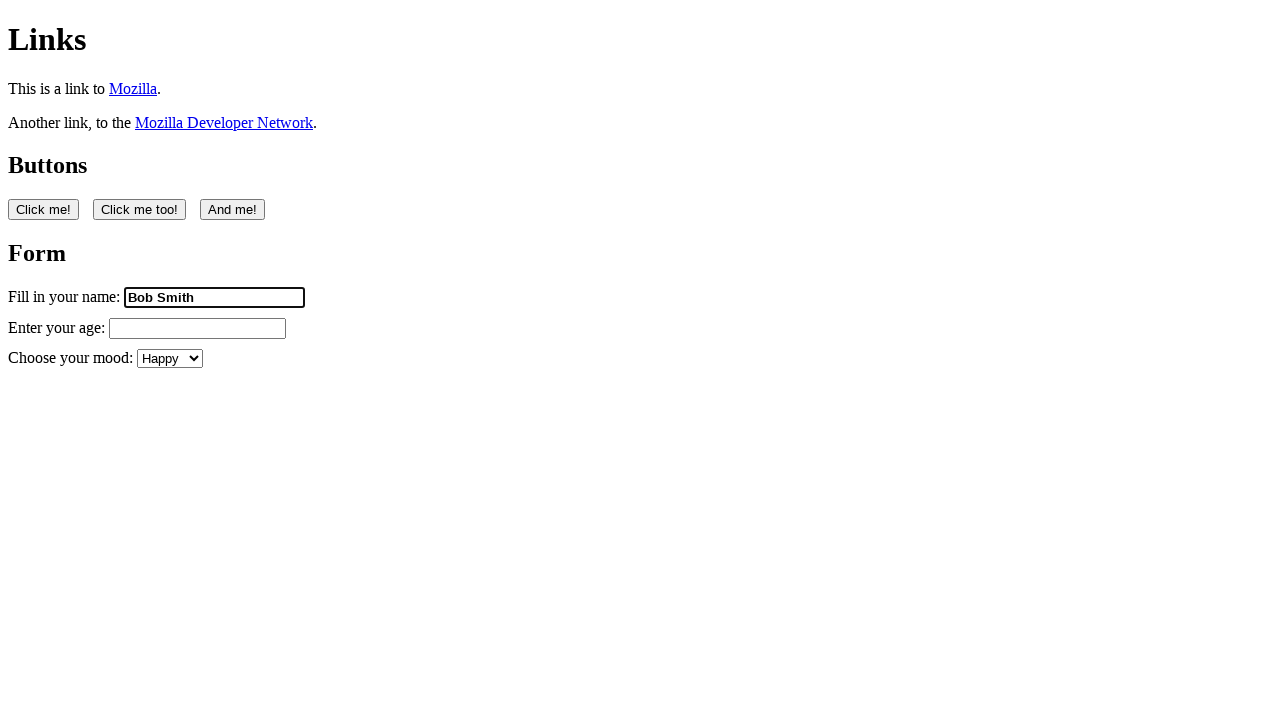

Waited 1000ms for form to process input
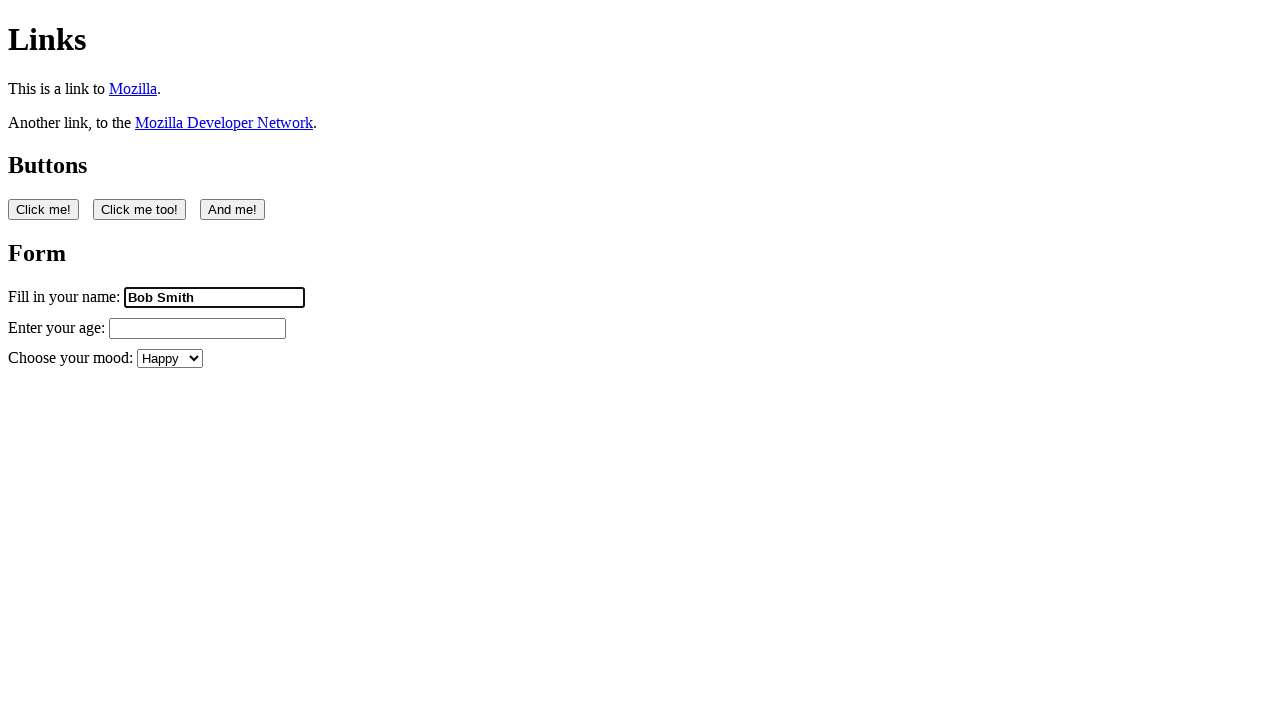

Retrieved value attribute from name input field
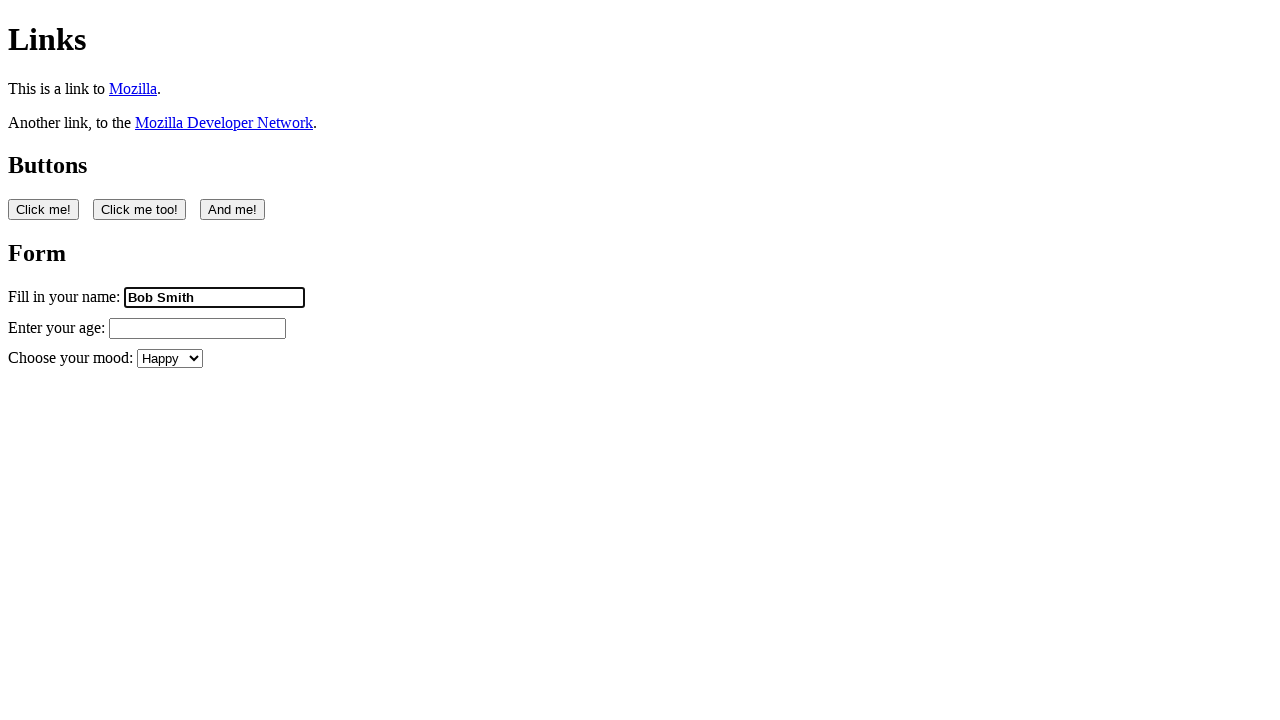

Form input validation passed - value was successfully entered
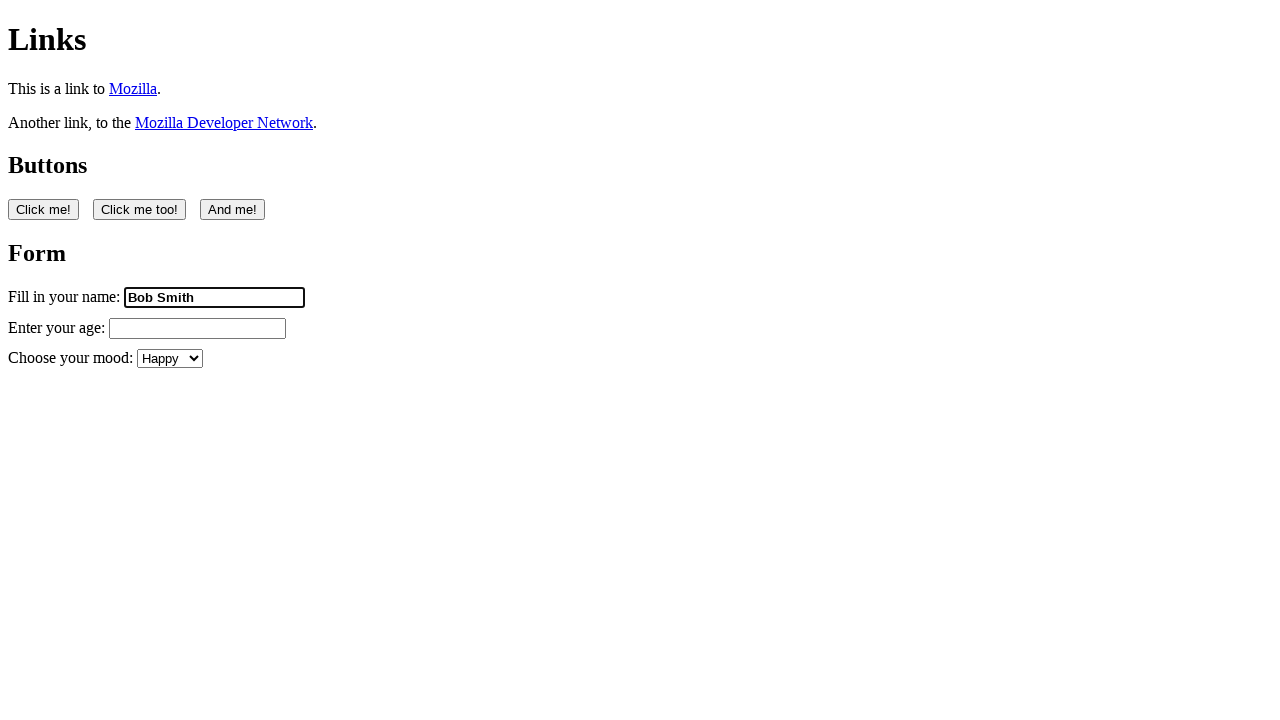

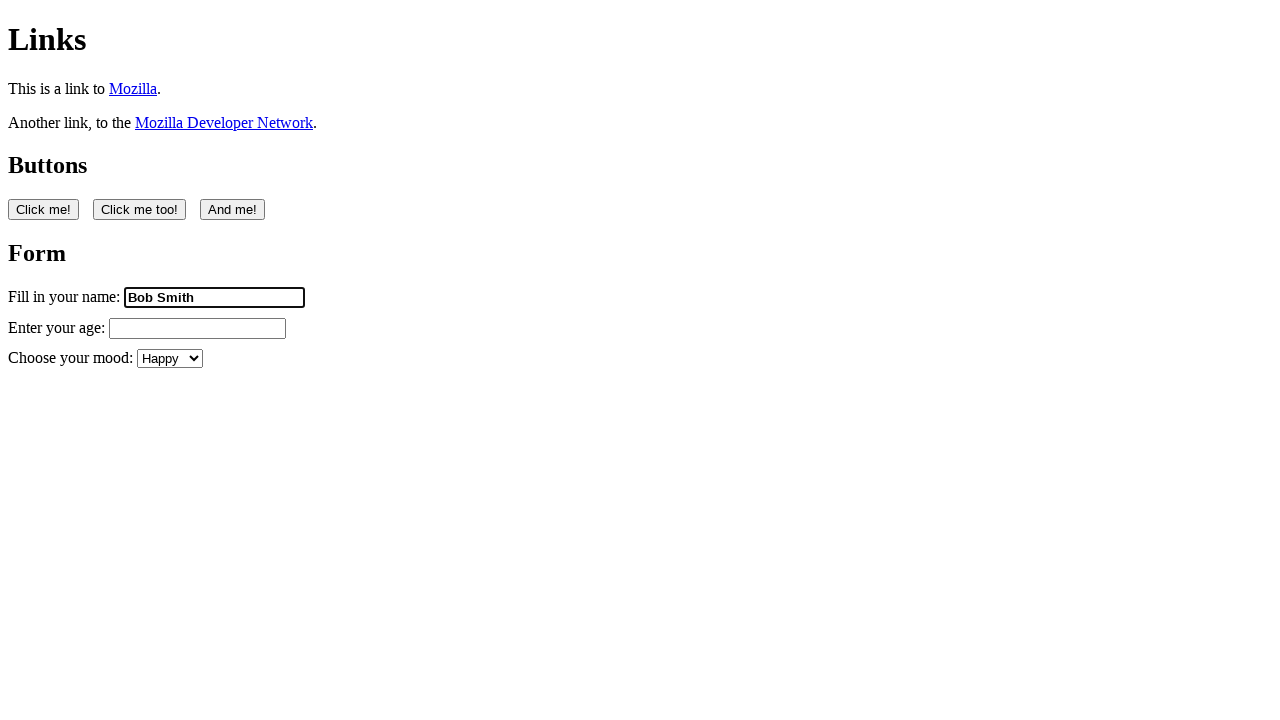